Tests multi-level menu navigation by hovering over Courses and Oracle to access SQL training

Starting URL: http://greenstech.in/selenium-course-content.html

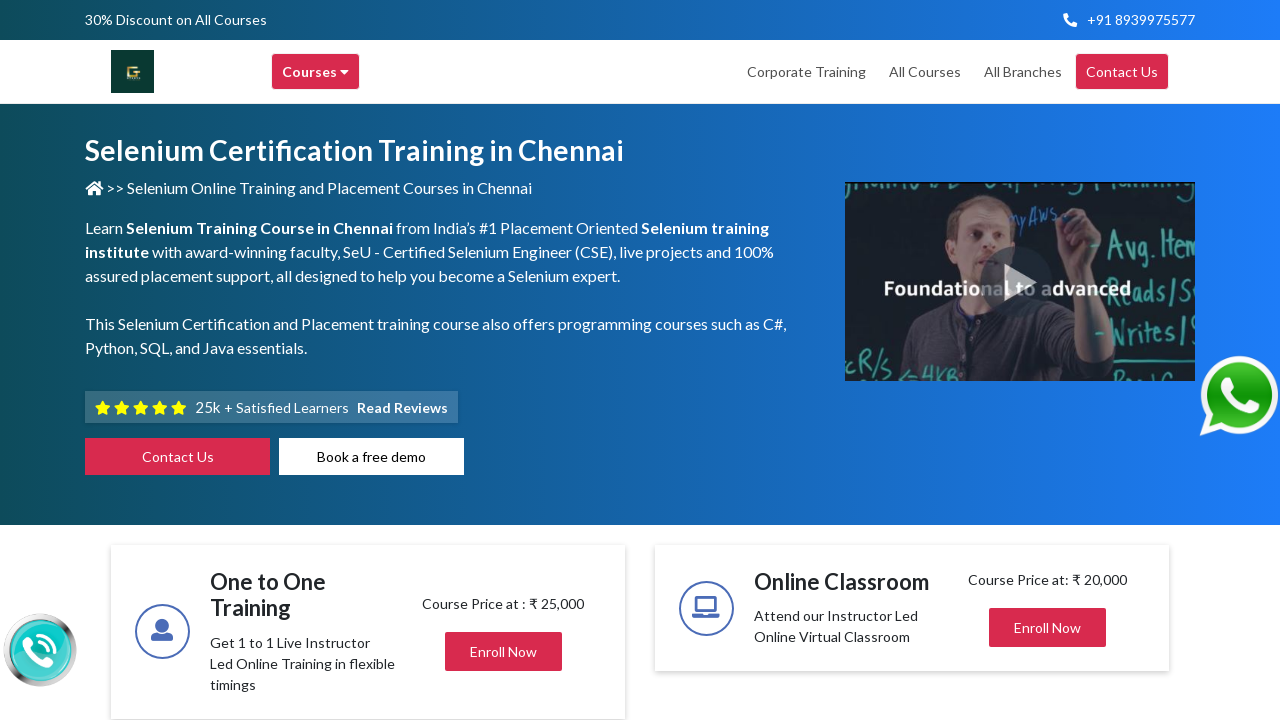

Hovered over Courses menu at (316, 72) on xpath=//div[contains(text(), 'Courses')]
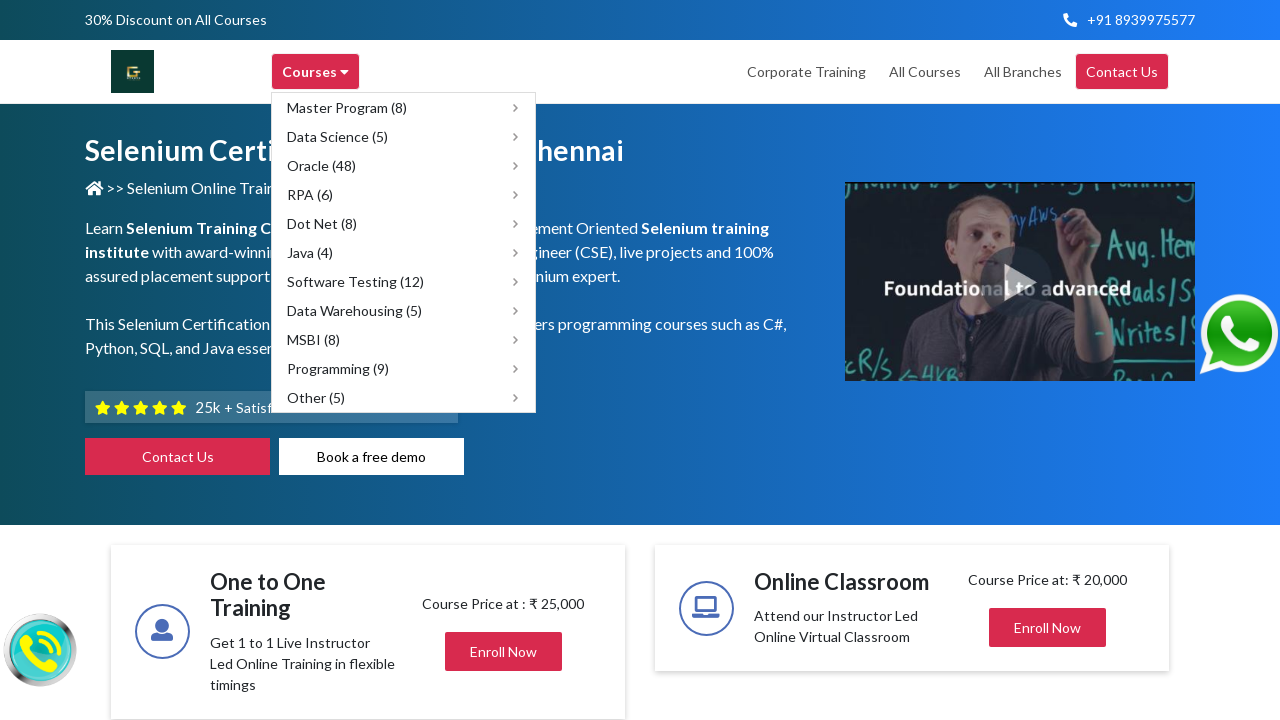

Hovered over Oracle Training submenu at (322, 166) on xpath=//span[text()='Oracle (48)']
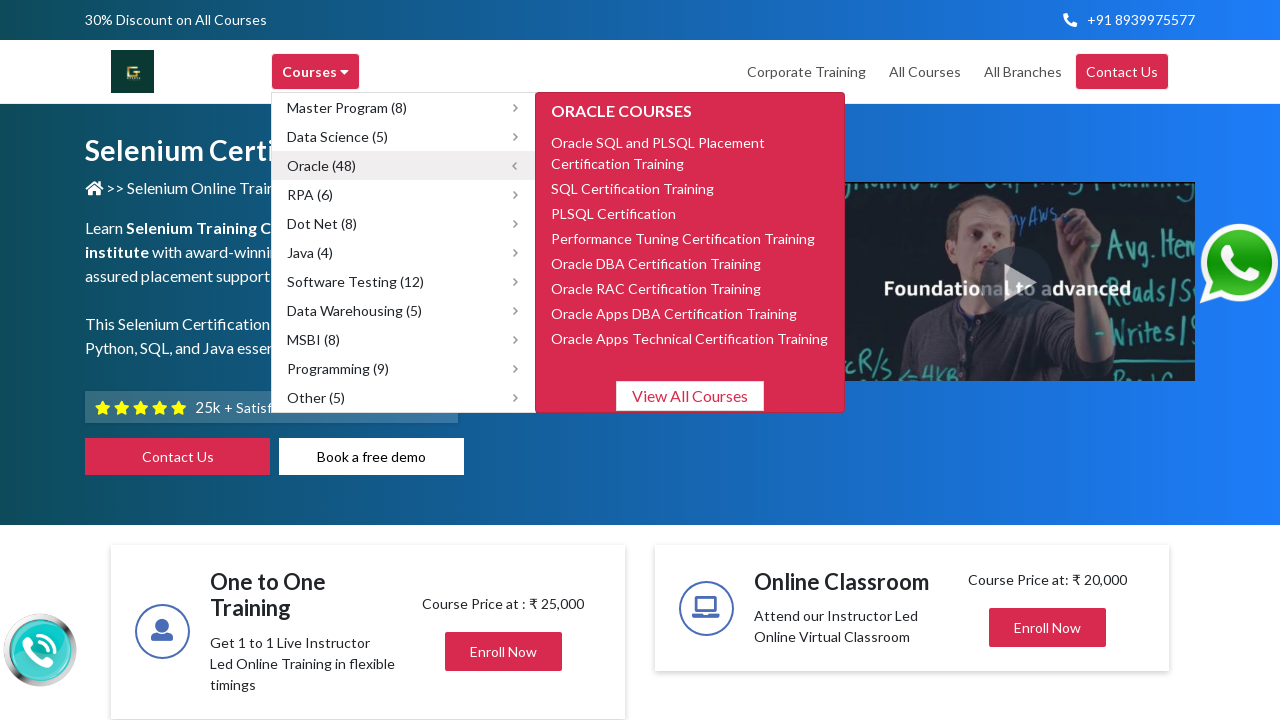

Clicked on Oracle SQL and PLSQL Placement Certification Training at (658, 142) on xpath=//span[text()='Oracle SQL and PLSQL Placement Certification Training']
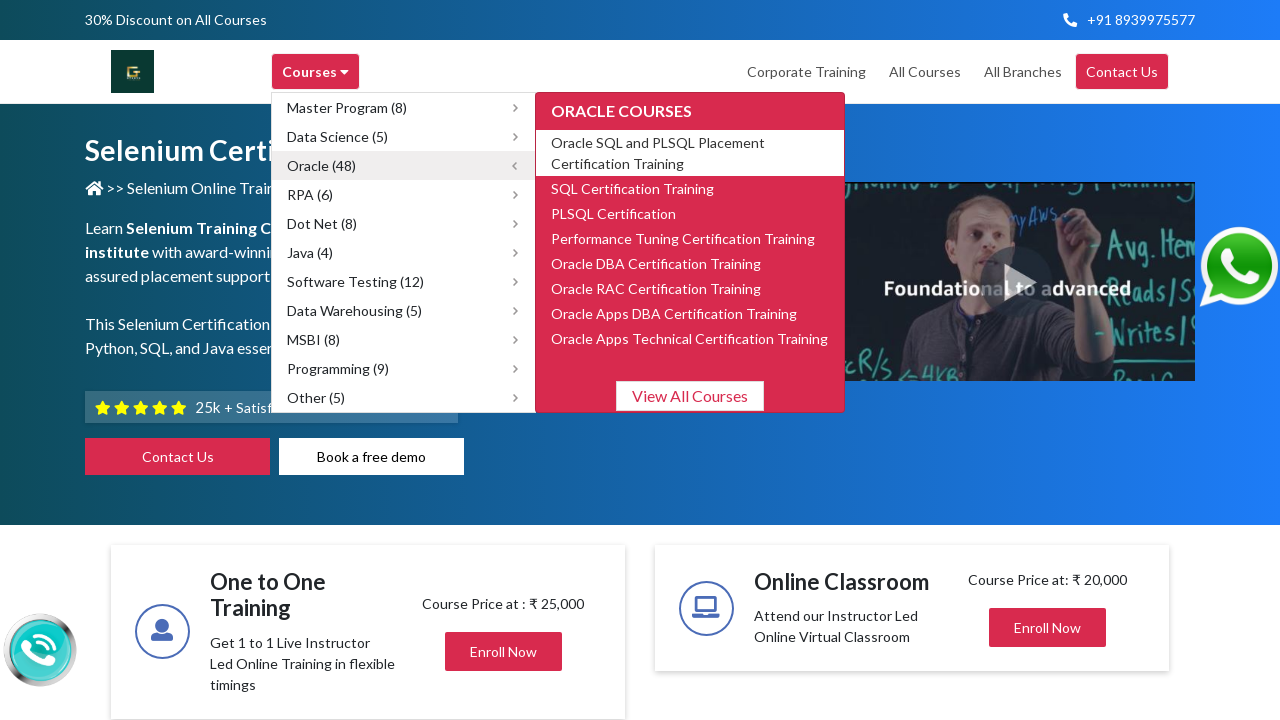

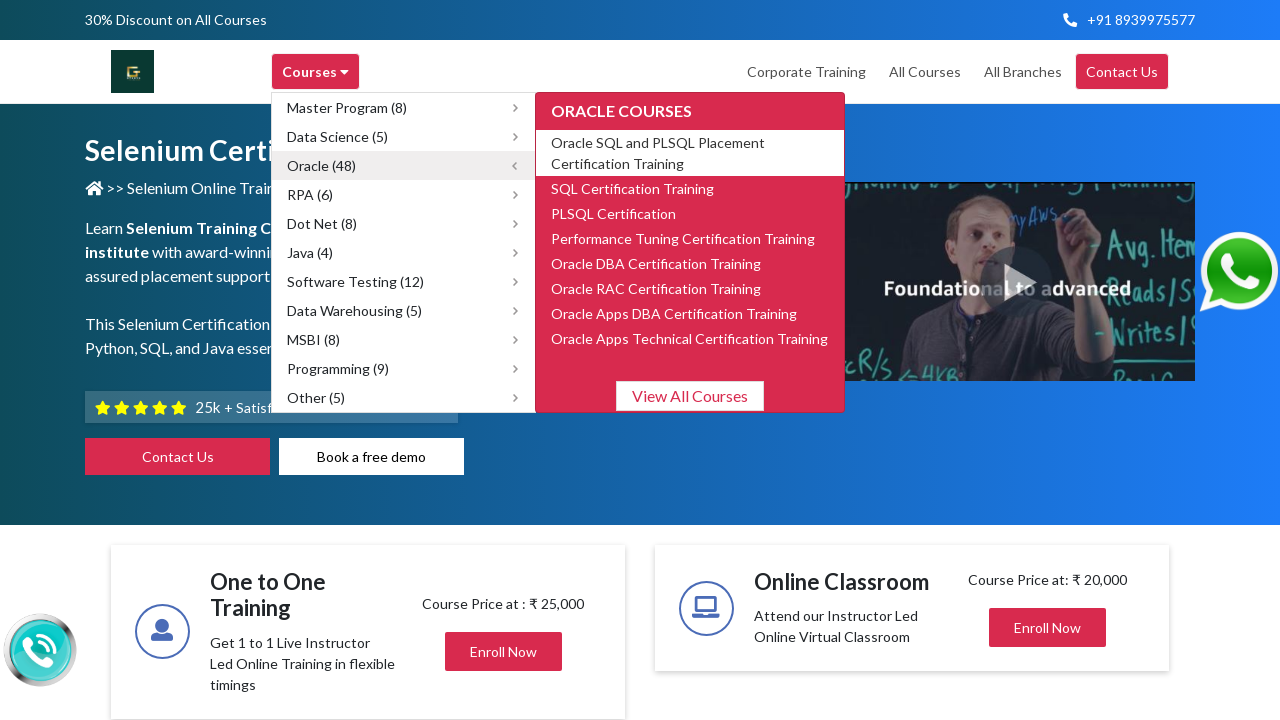